Navigates to OpenCart login page and fills in email and password fields to demonstrate various locator strategies

Starting URL: https://naveenautomationlabs.com/opencart/index.php?route=account/login

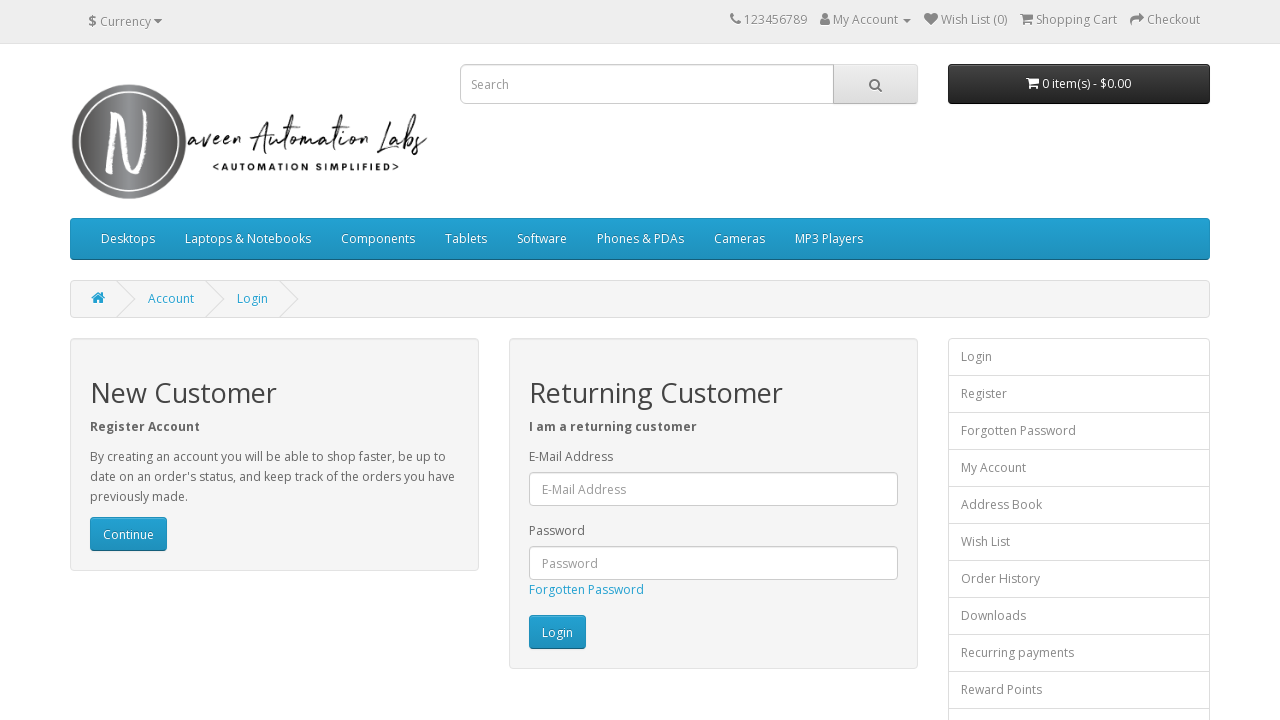

Filled email field with 'pvrrusali@gmail.com' on #input-email
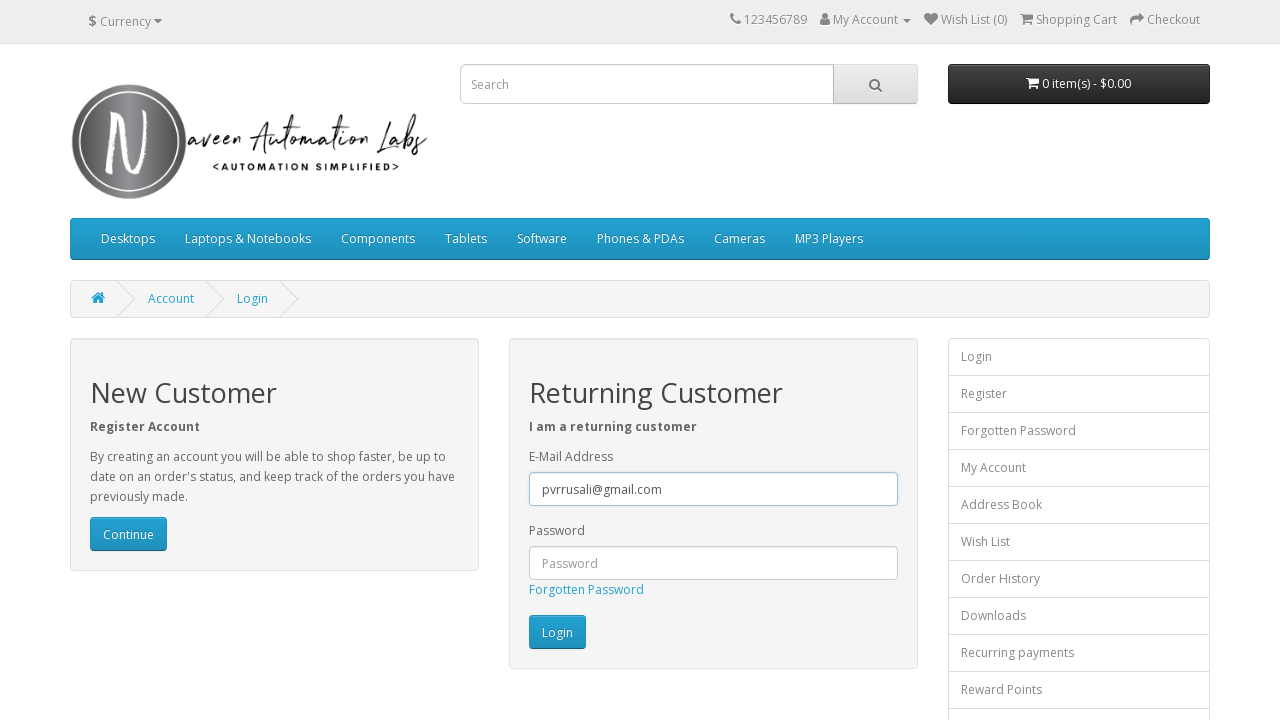

Filled password field with 'PassWord' on #input-password
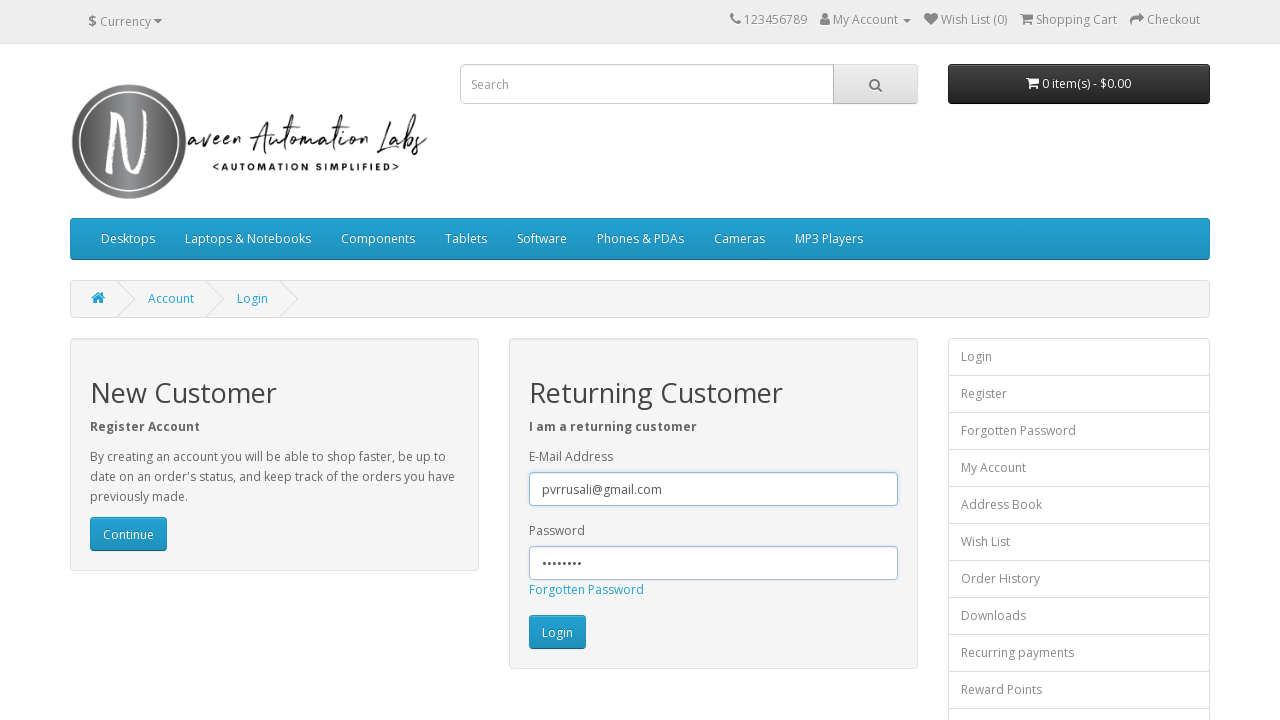

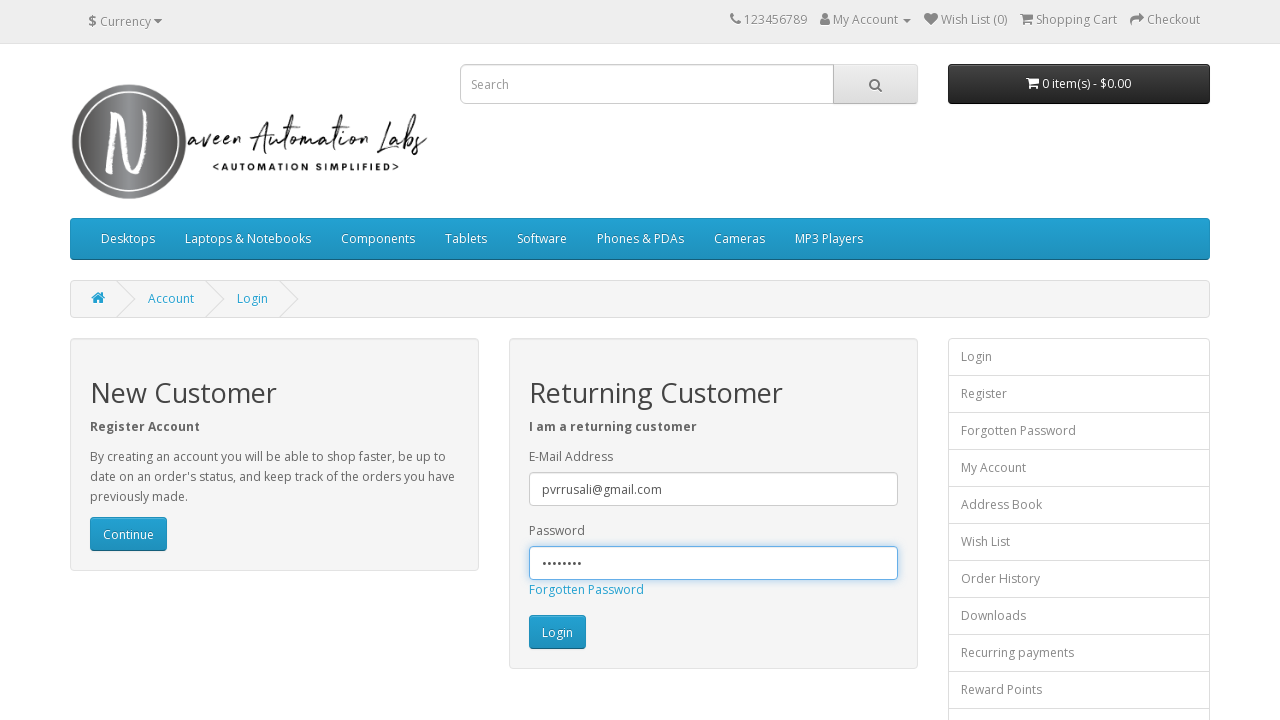